Tests keyboard and mouse input functionality by filling a name field and clicking a button on a form

Starting URL: https://formy-project.herokuapp.com/keypress

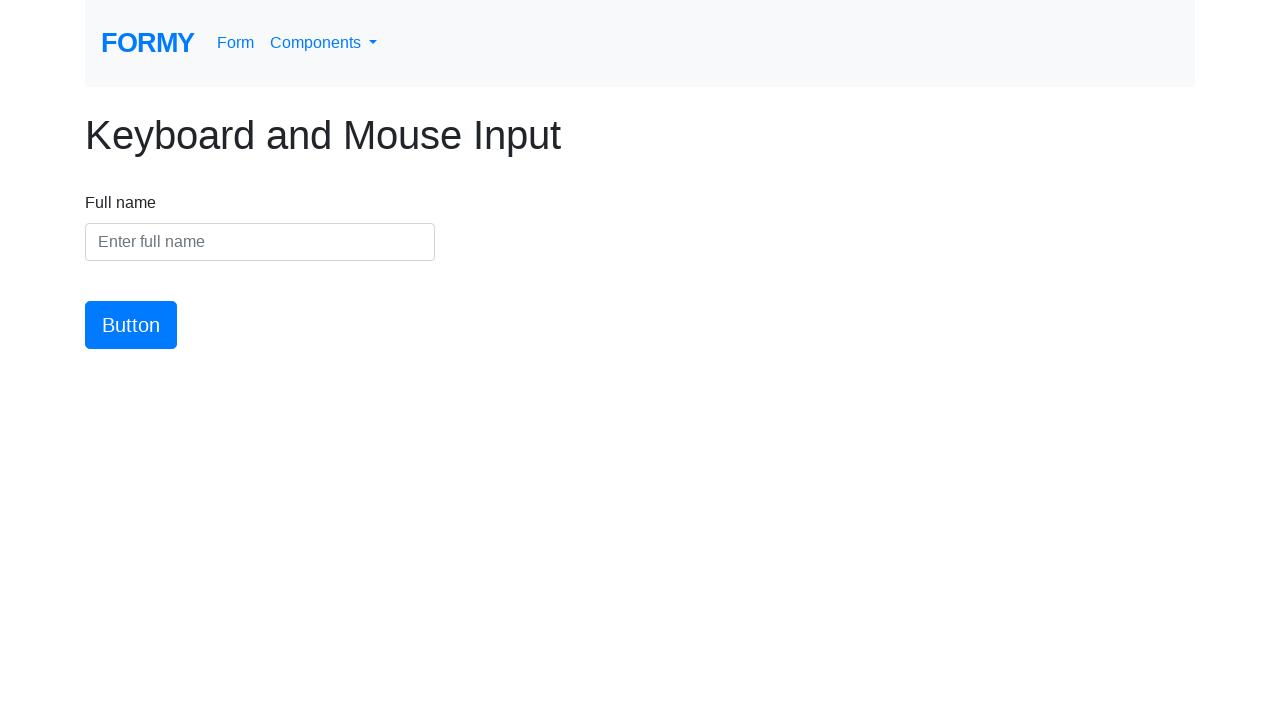

Clicked on the name field at (260, 242) on #name
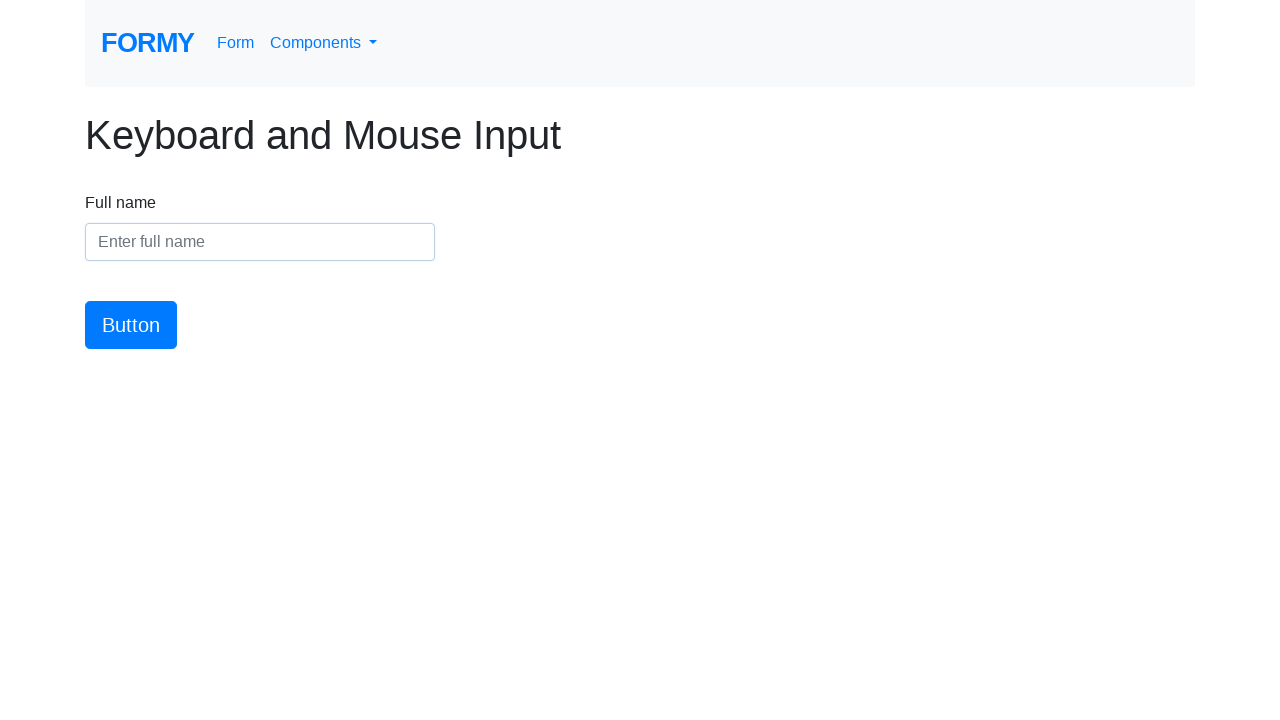

Filled name field with 'Rutesh Zalavadiya' on #name
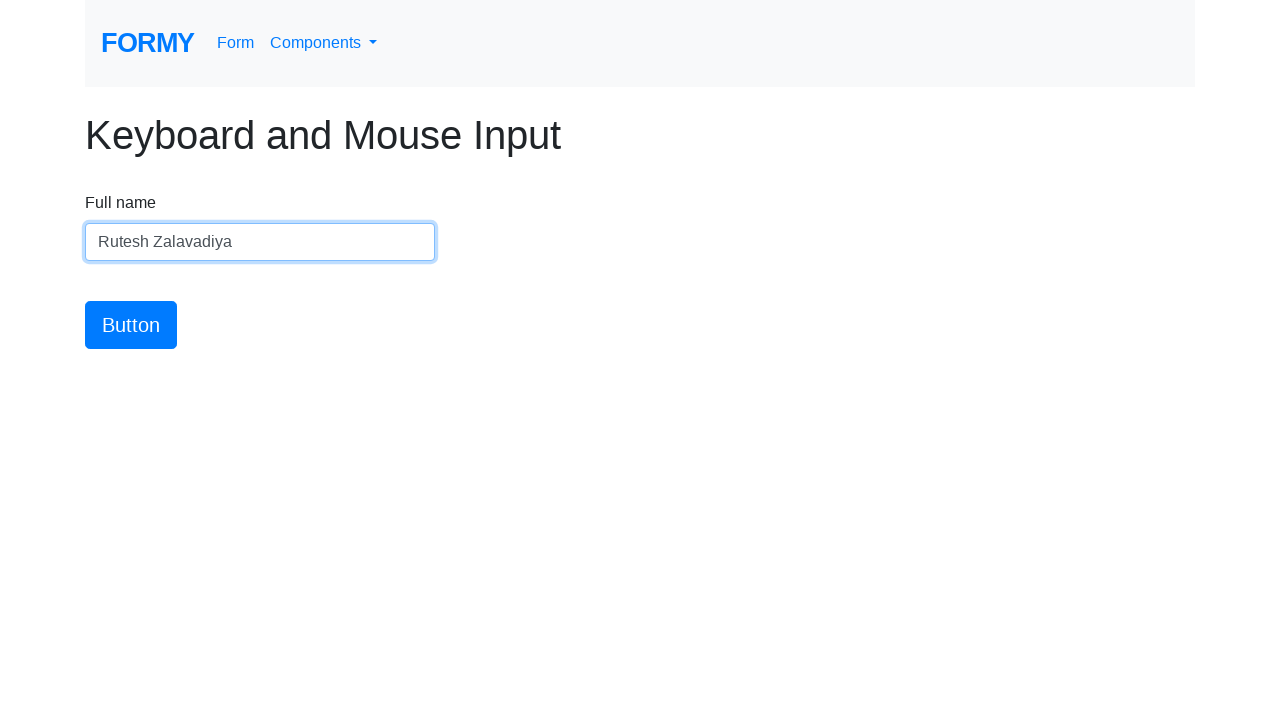

Clicked the submit button at (131, 325) on #button
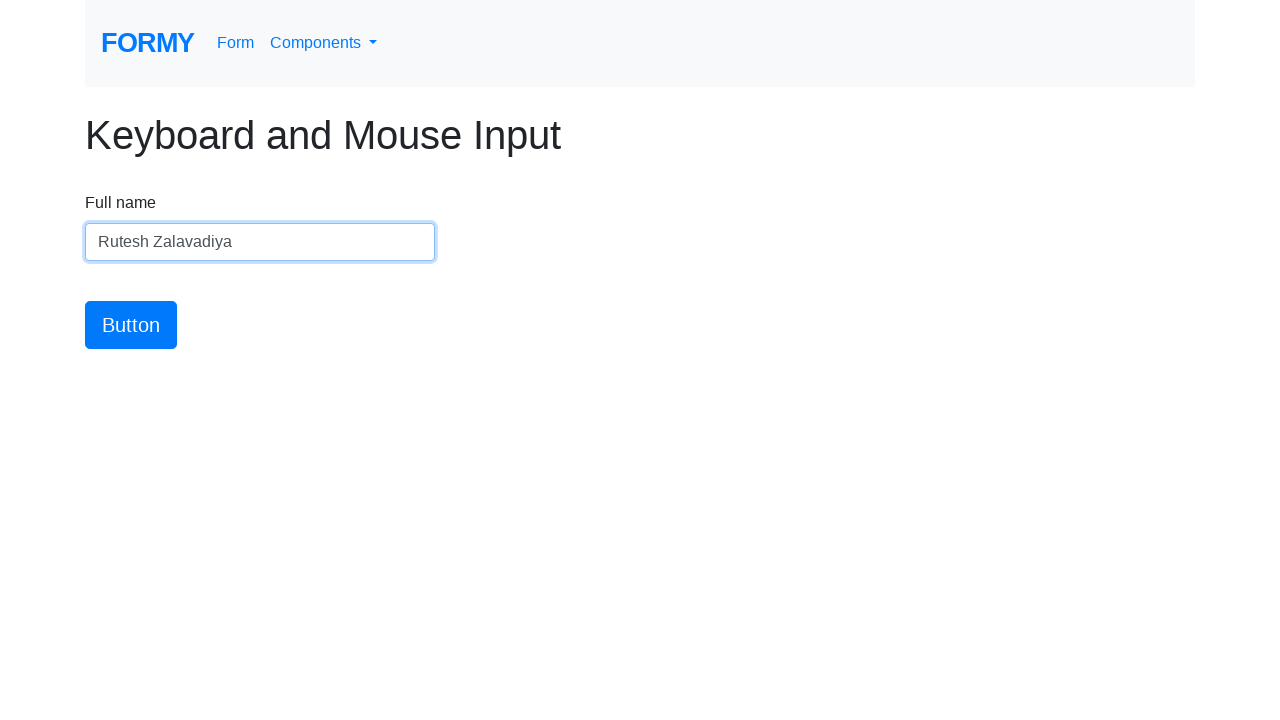

Submitted the form by pressing Enter in the name field on #name
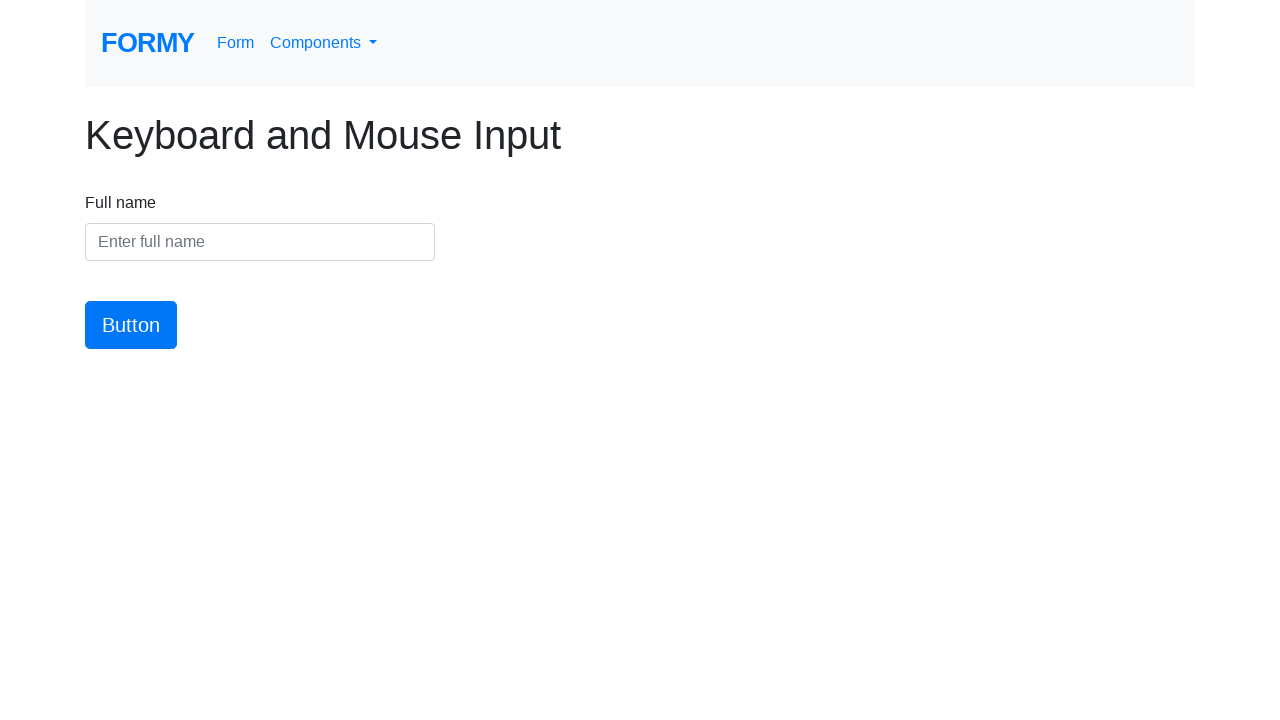

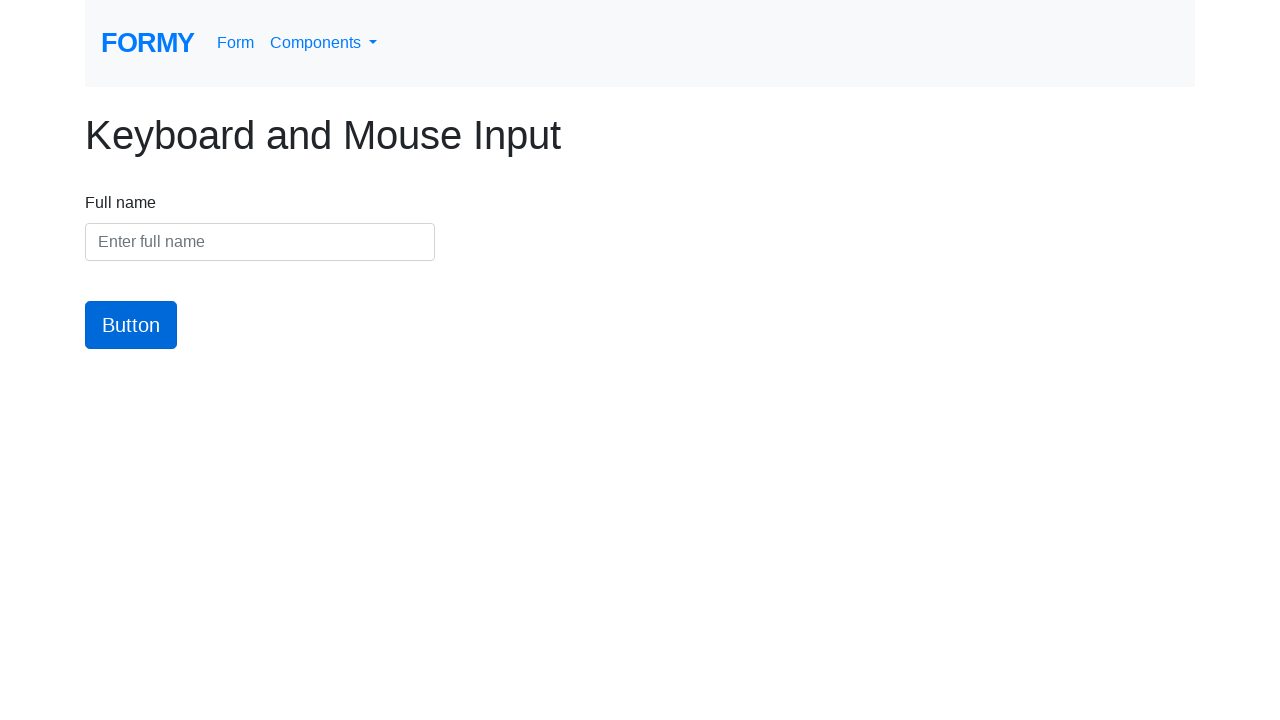